Tests web element interaction by clicking on an automation checkbox/radio button element and verifying its selected state on a sample Selenium testing site.

Starting URL: https://artoftesting.com/samplesiteforselenium

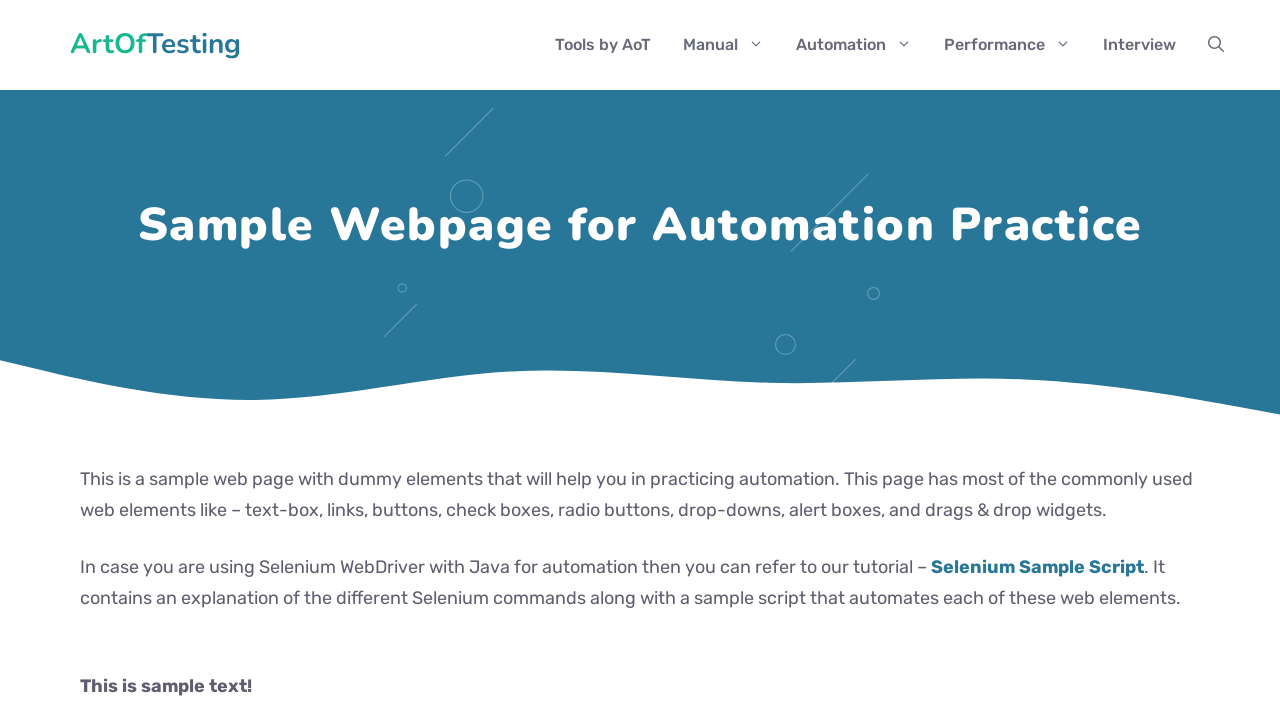

Page loaded (domcontentloaded state)
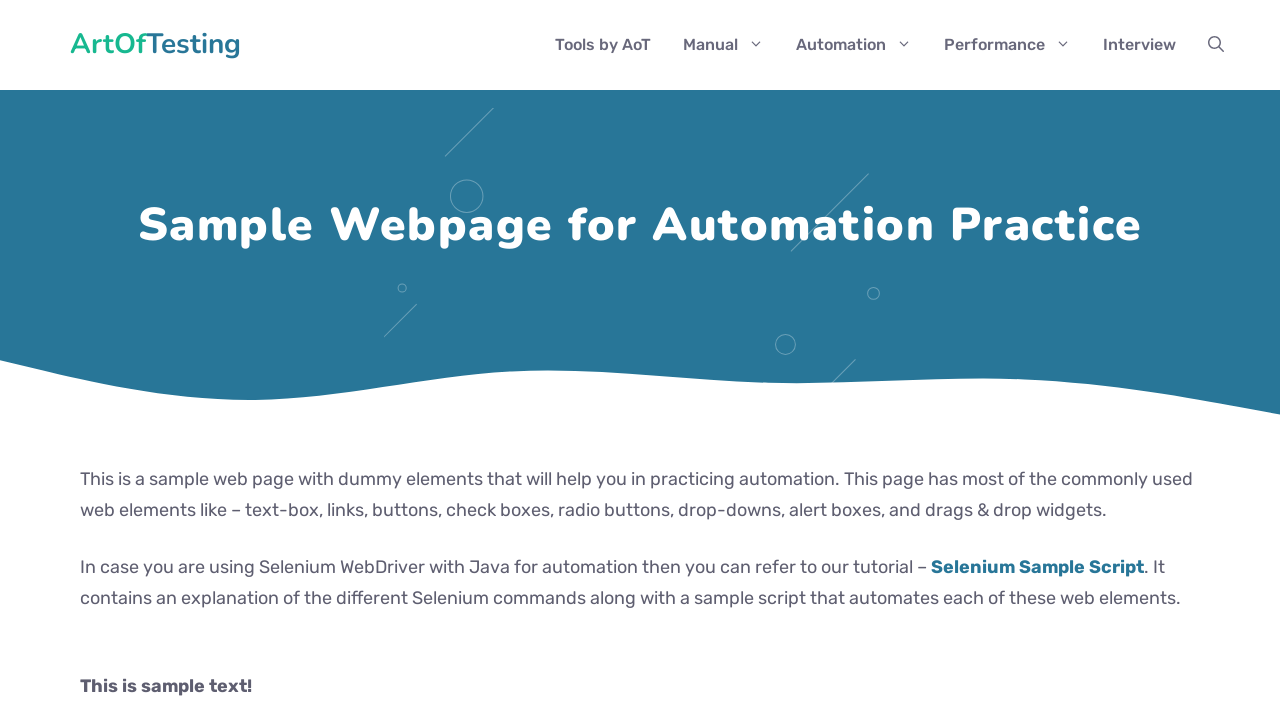

Located automation checkbox/radio button element with class 'Automation'
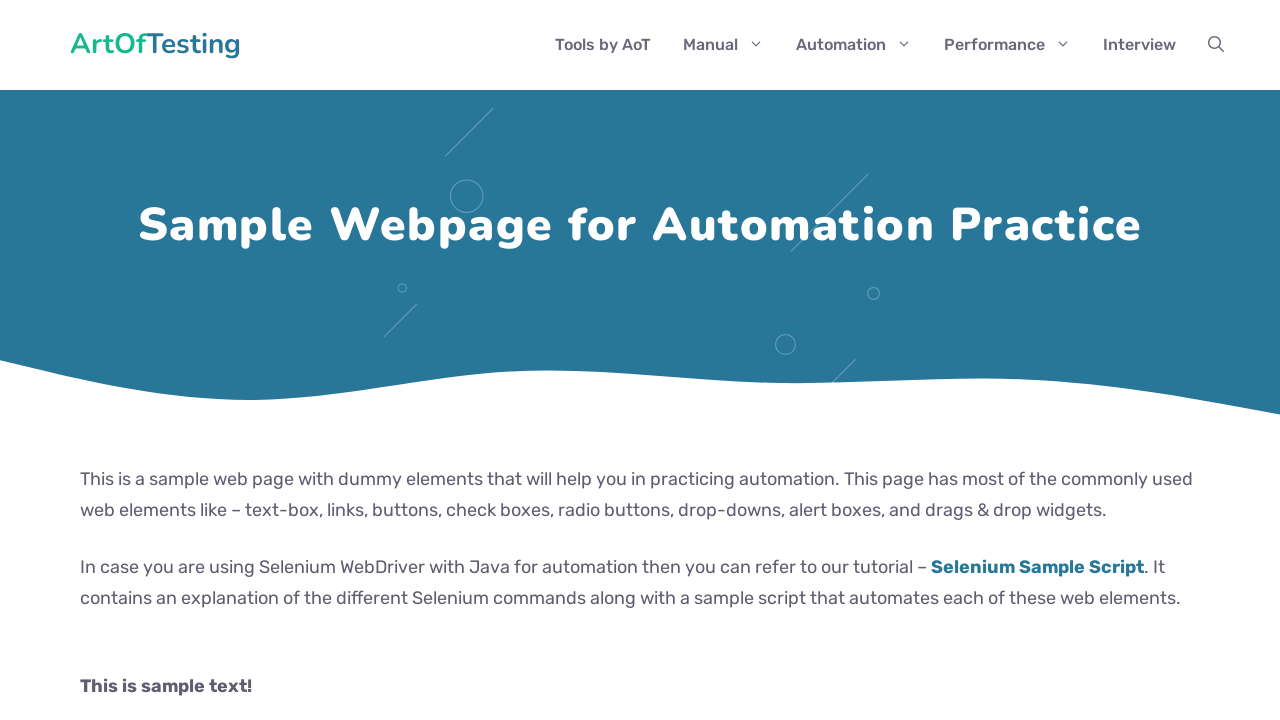

Clicked on the automation checkbox/radio button element at (86, 360) on .Automation
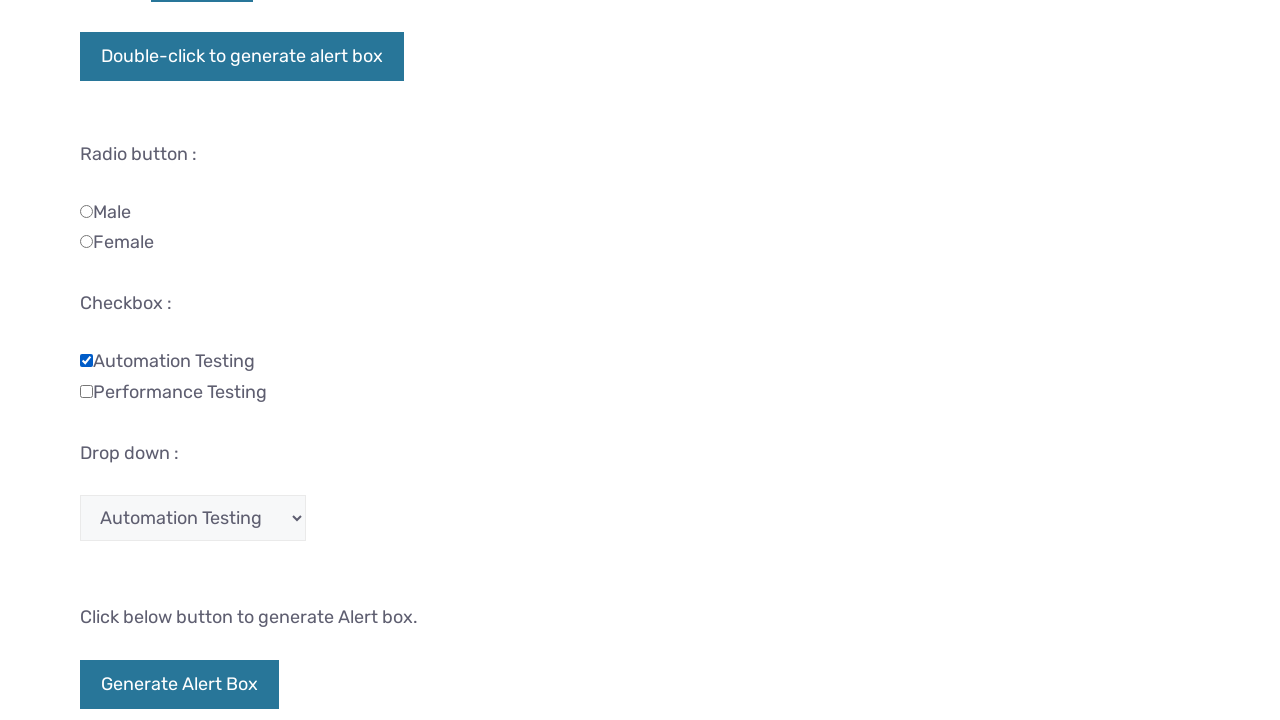

Verified element selected state: True
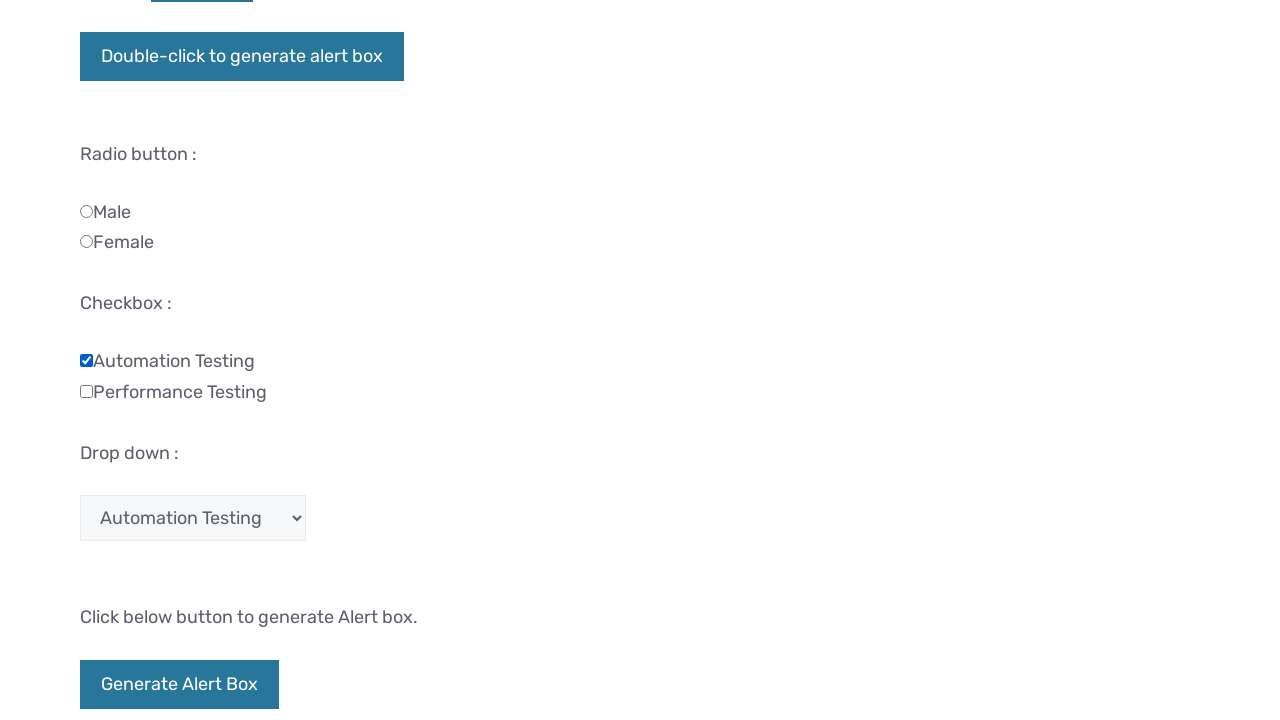

Printed element selection status to console: True
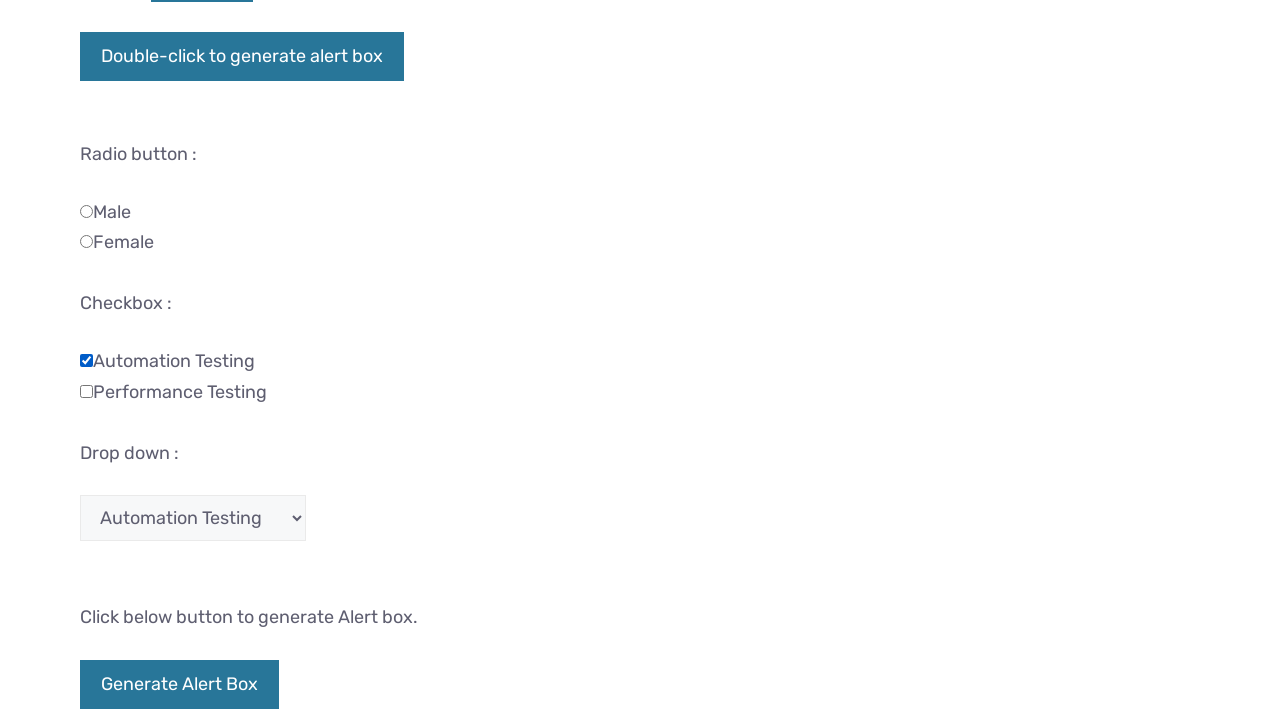

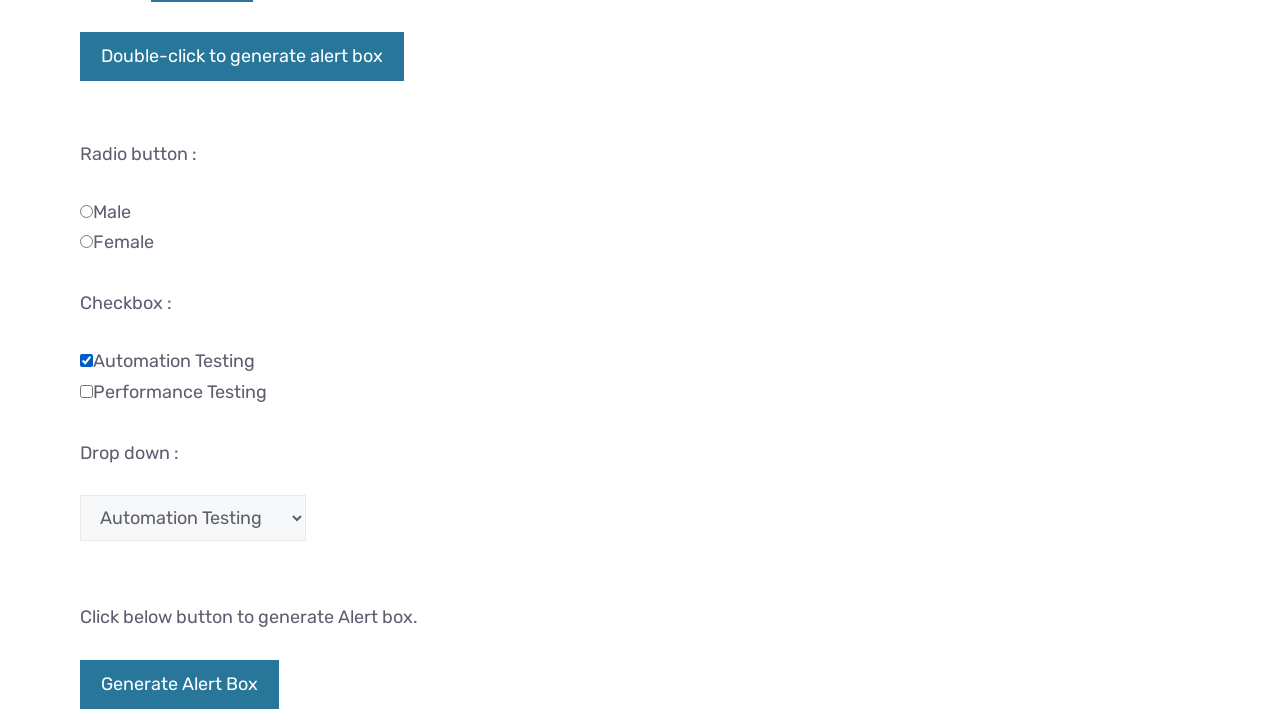